Tests AngularJS two-way binding by entering a name in an input field and verifying the greeting message updates accordingly

Starting URL: http://www.angularjs.org

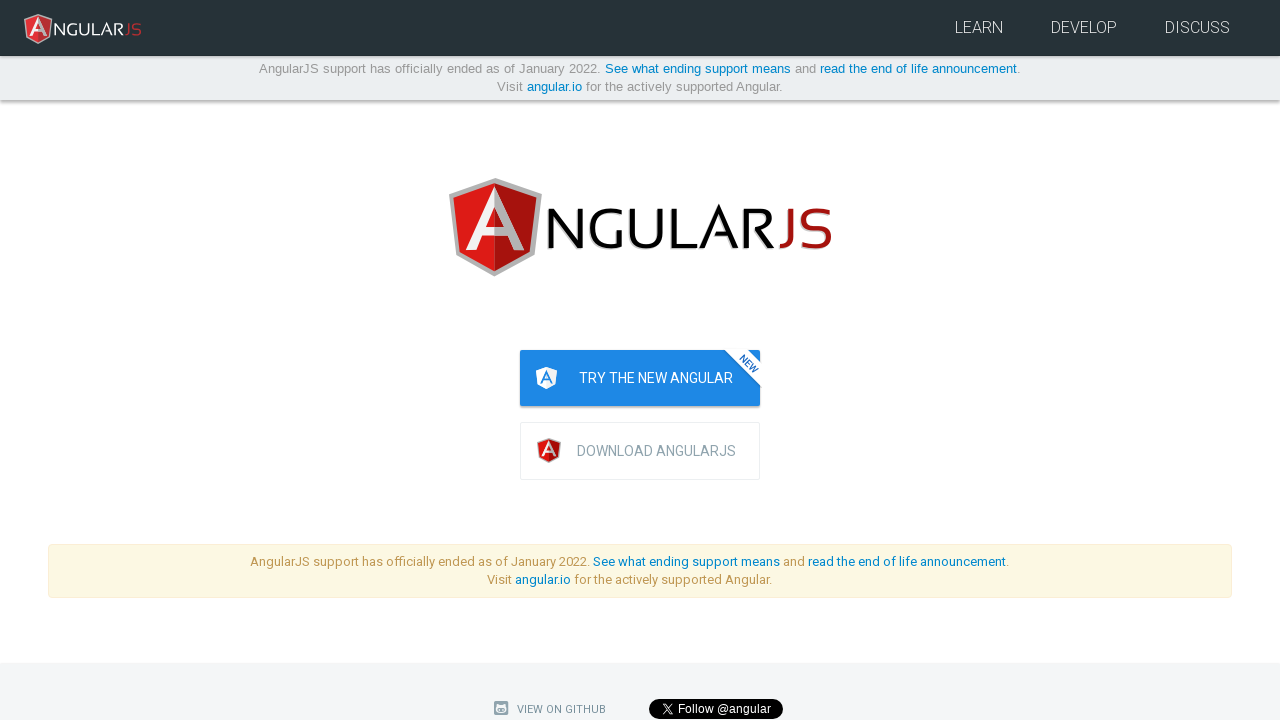

Filled name input field with 'Julie' on input[ng-model='yourName']
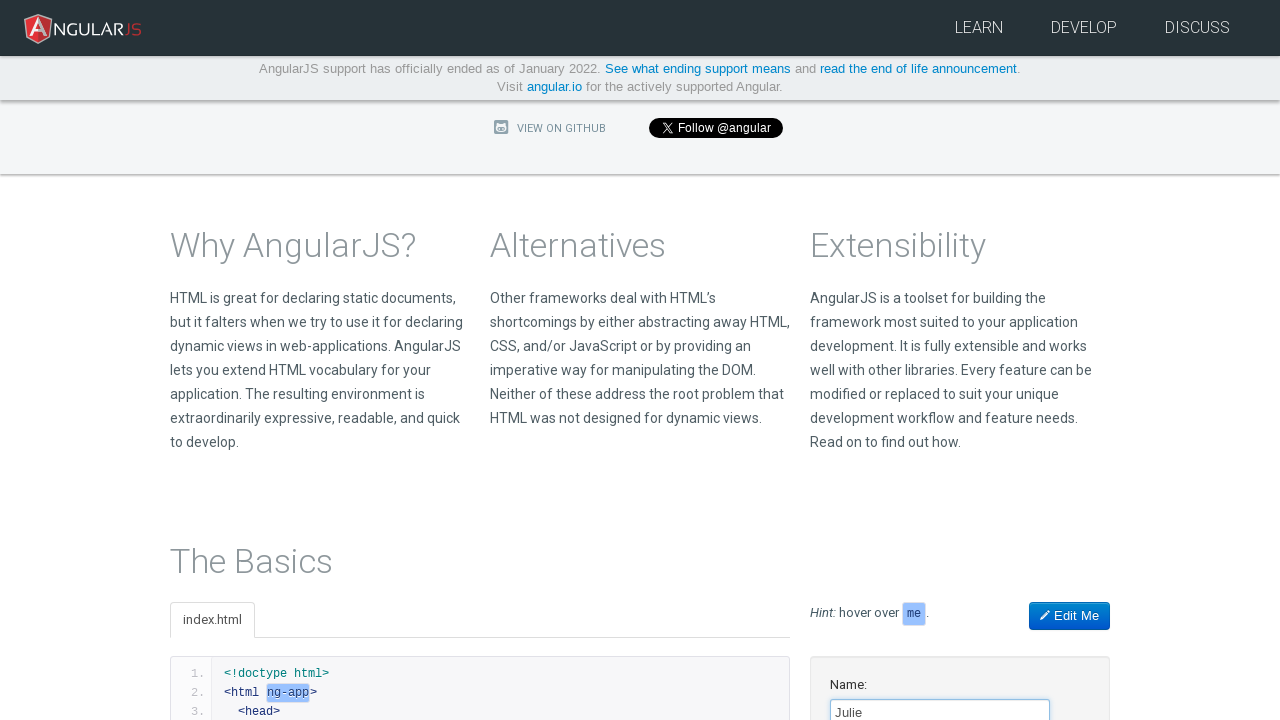

Verified greeting message 'Hello Julie!' appeared, confirming AngularJS two-way binding is working
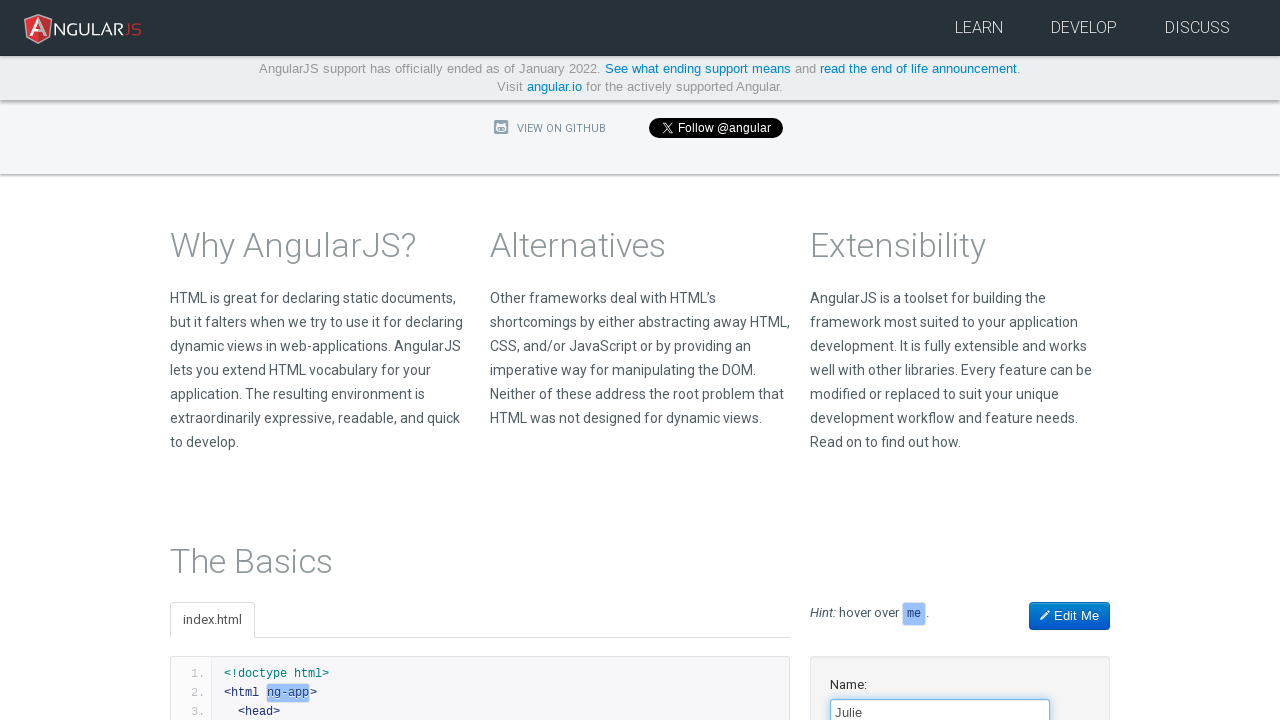

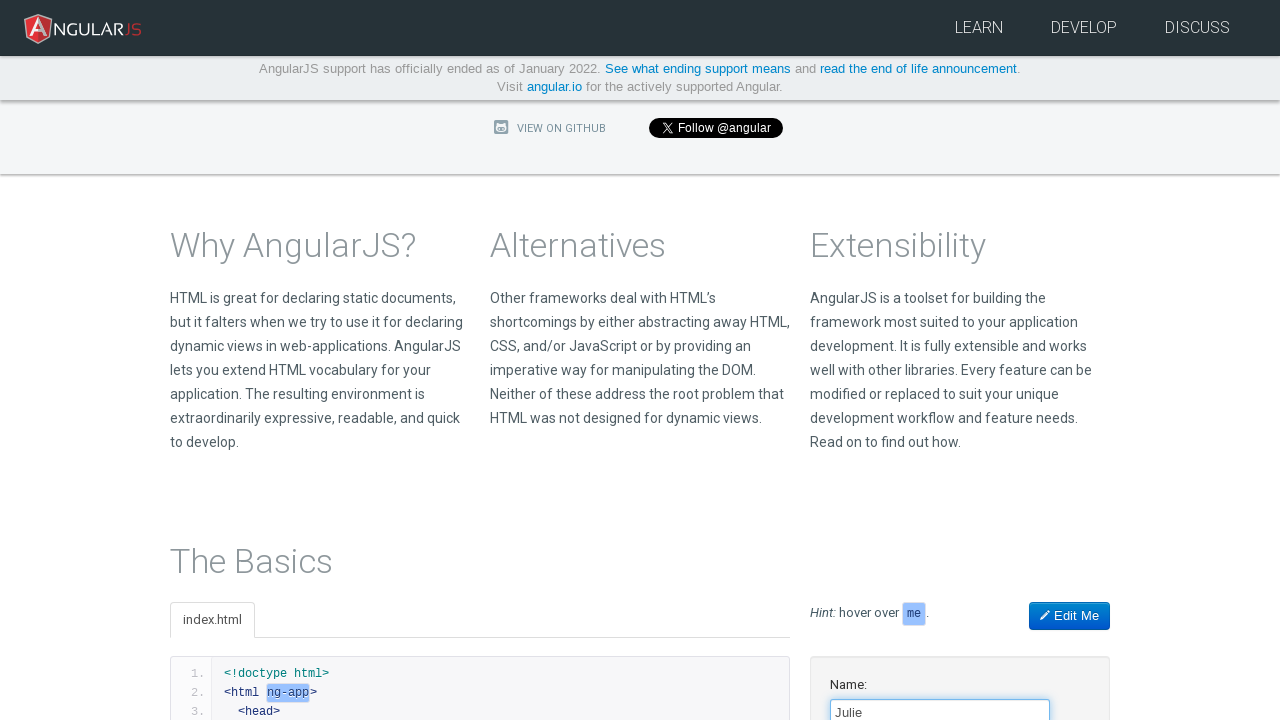